Tests filling password and confirm password fields with different values to verify they don't match

Starting URL: https://app.cloudqa.io/home/AutomationPracticeForm

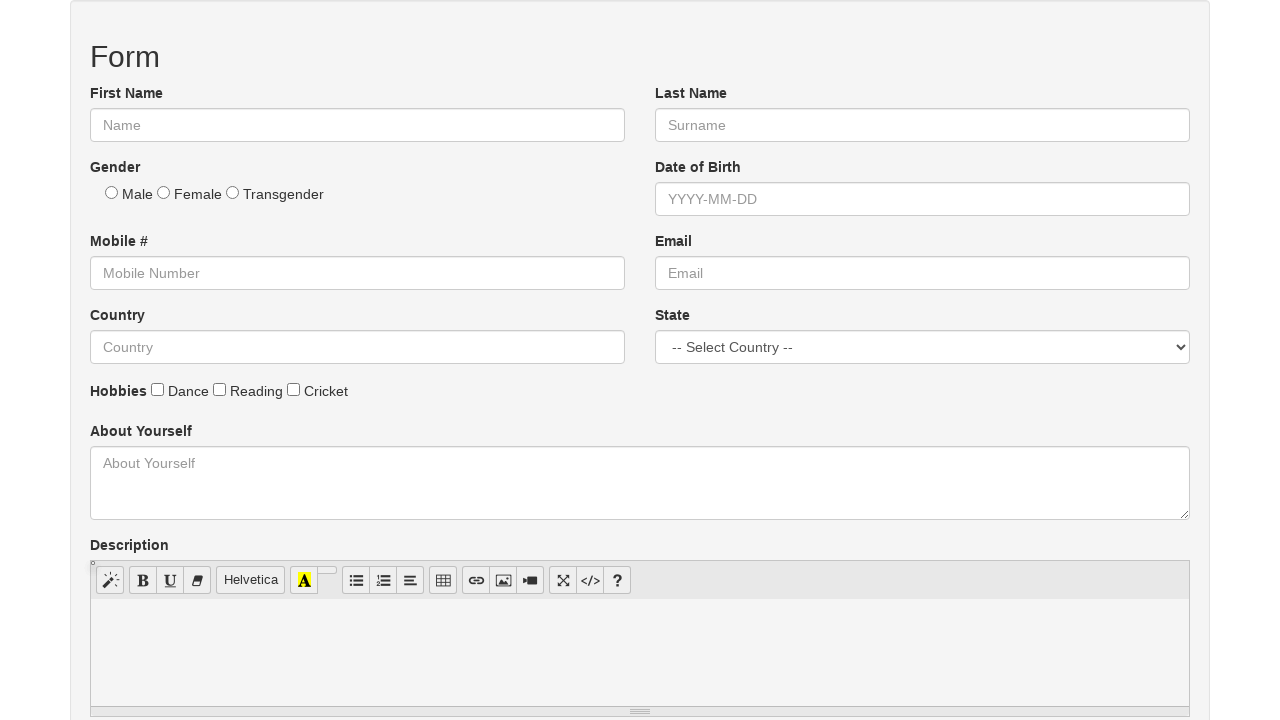

Filled password field with 'SecurePass123' on input[name='Password']
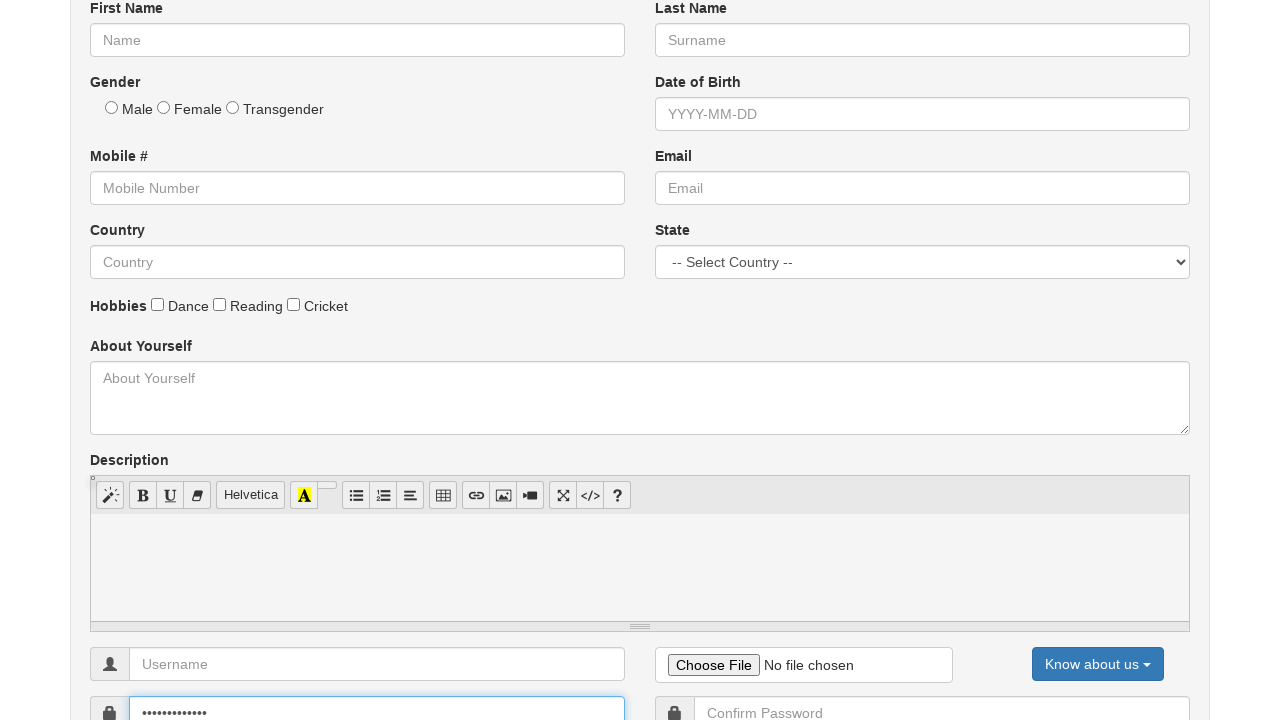

Filled confirm password field with 'DifferentPass456' on input[name='Confirm Password']
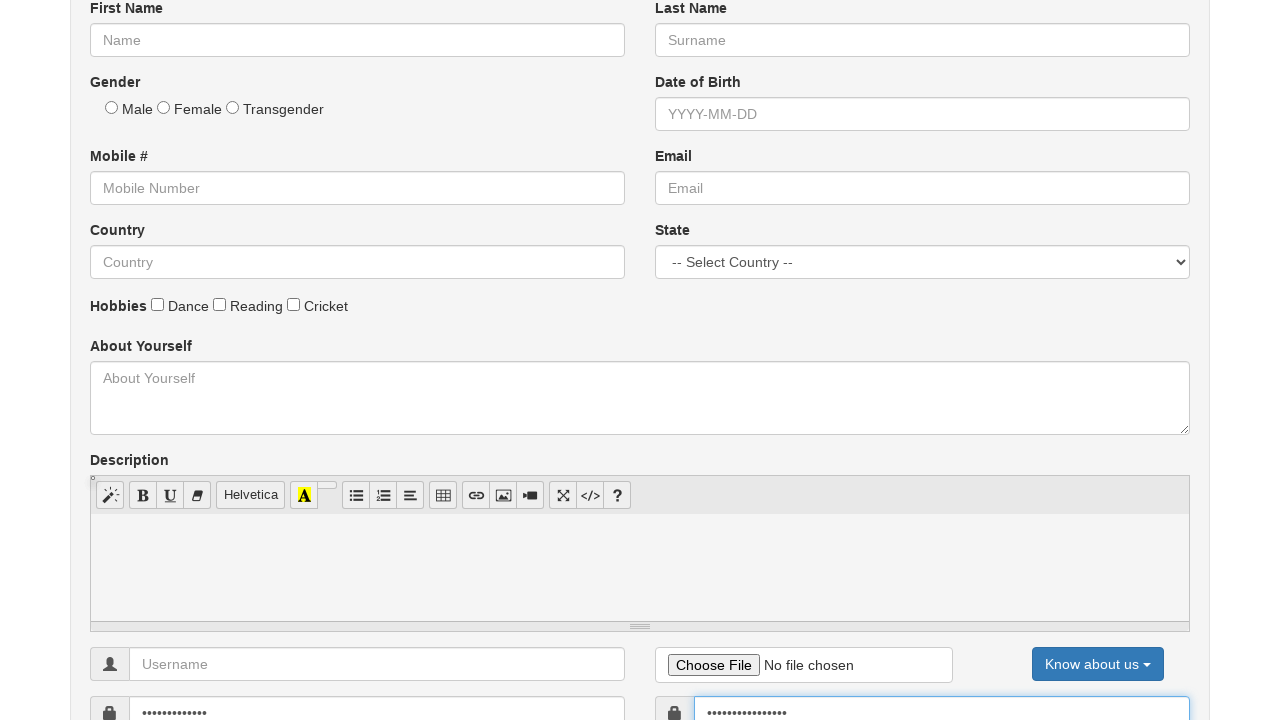

Retrieved password field value
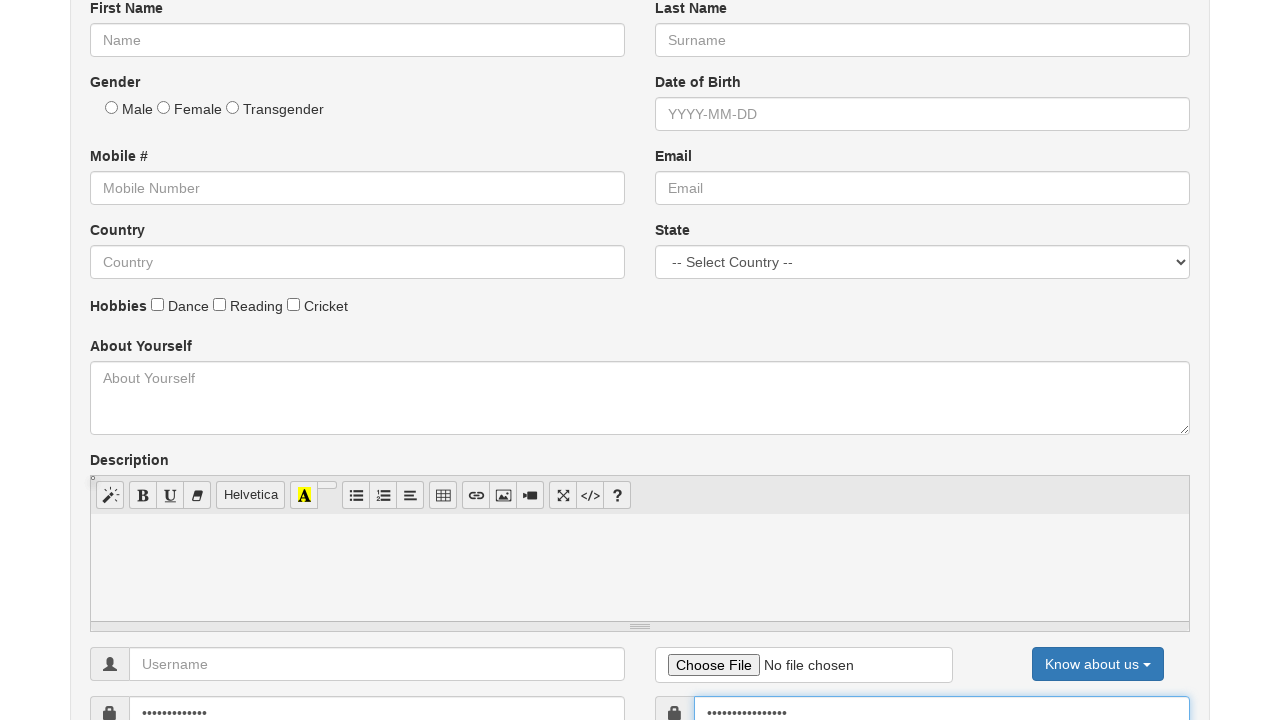

Retrieved confirm password field value
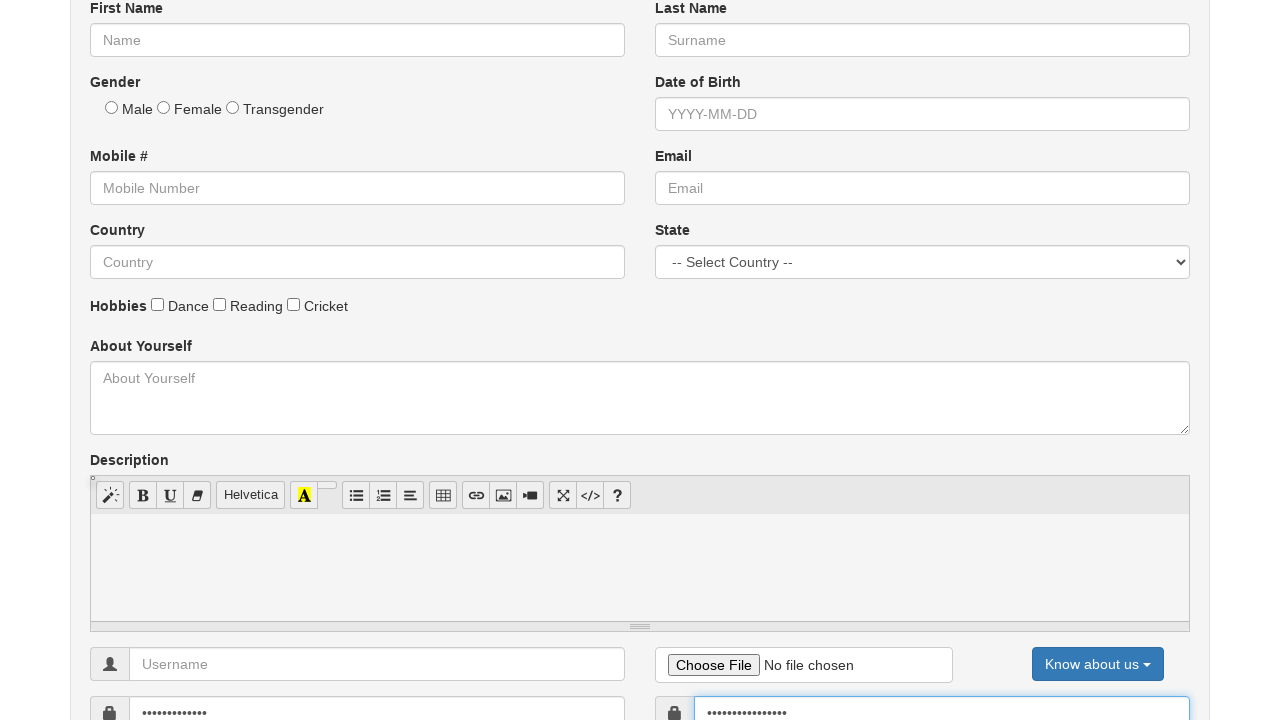

Verified that password and confirm password values do not match
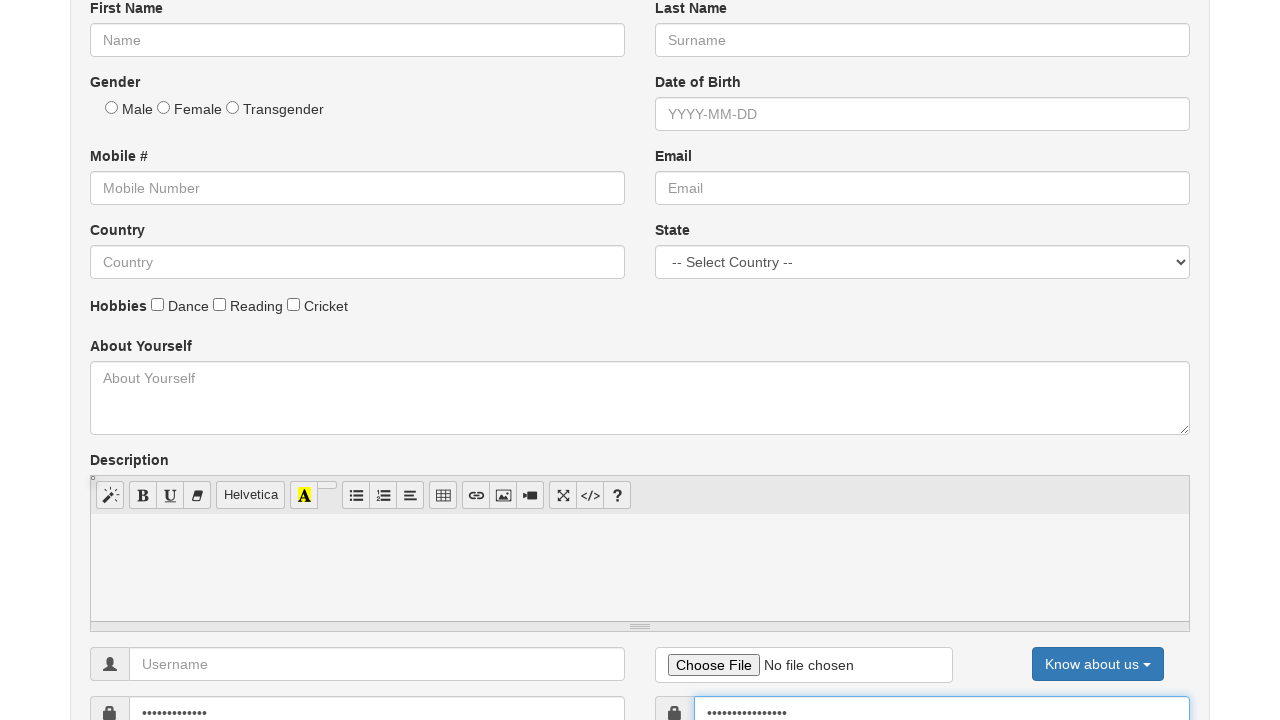

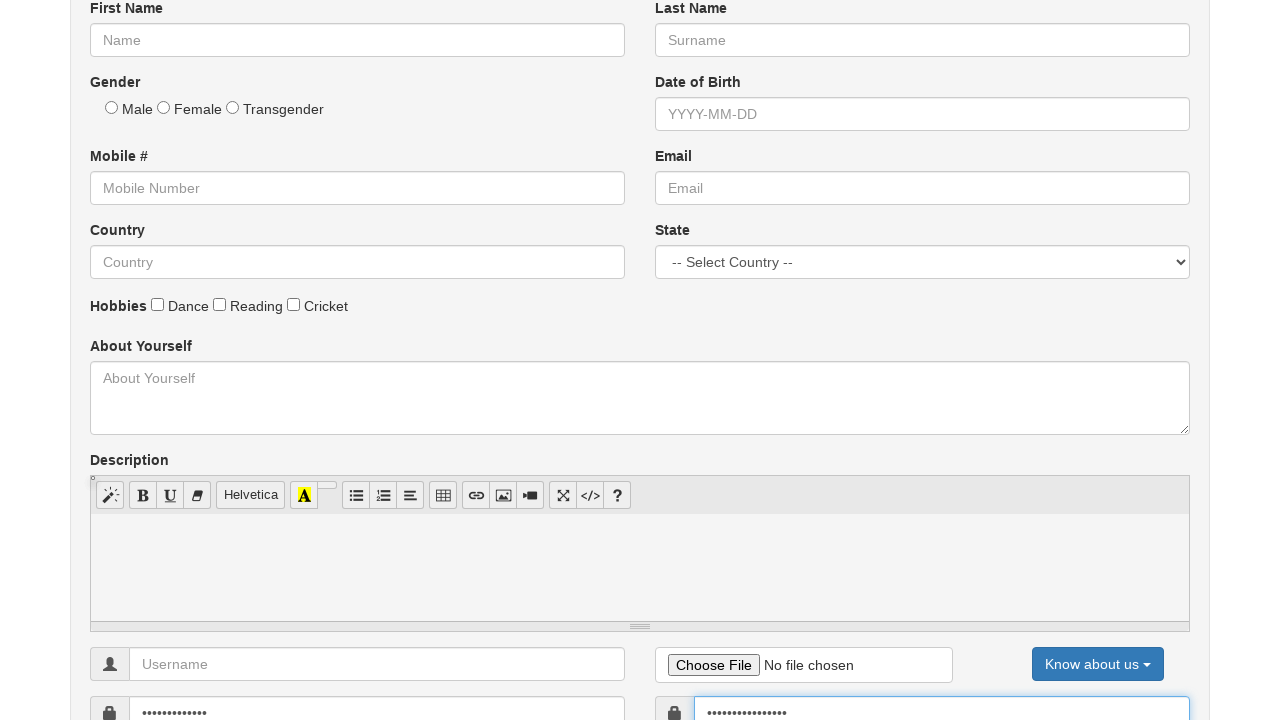